Tests dropdown selection functionality by selecting options using different methods: by value, by index, and by visible text

Starting URL: https://www.selenium.dev/selenium/web/web-form.html

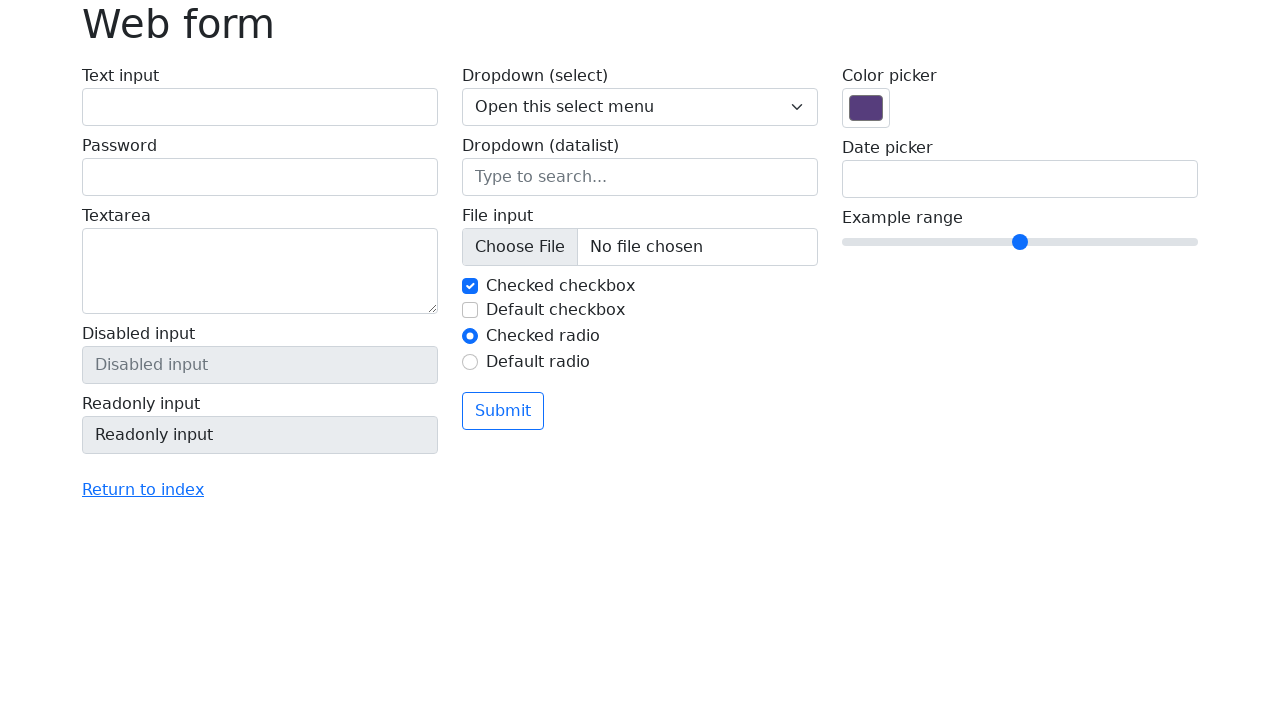

Selected dropdown option by value '2' on select[name='my-select']
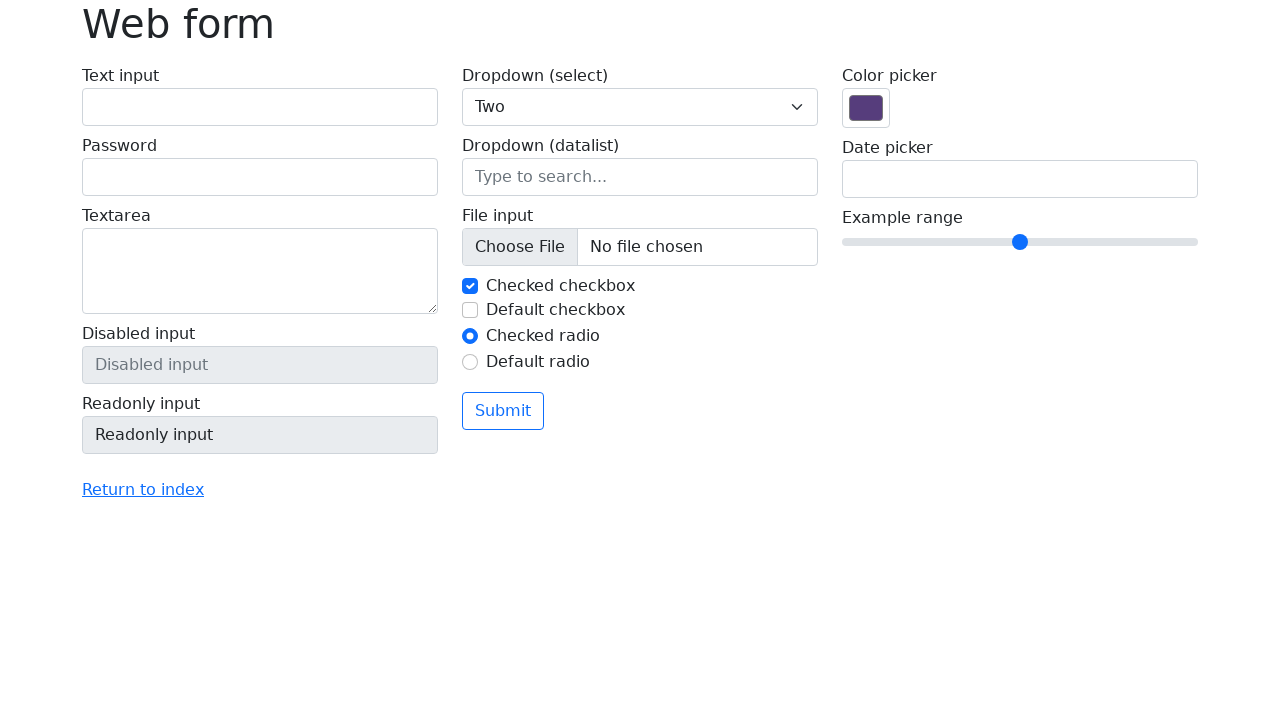

Selected dropdown option by index 1 (second option) on select[name='my-select']
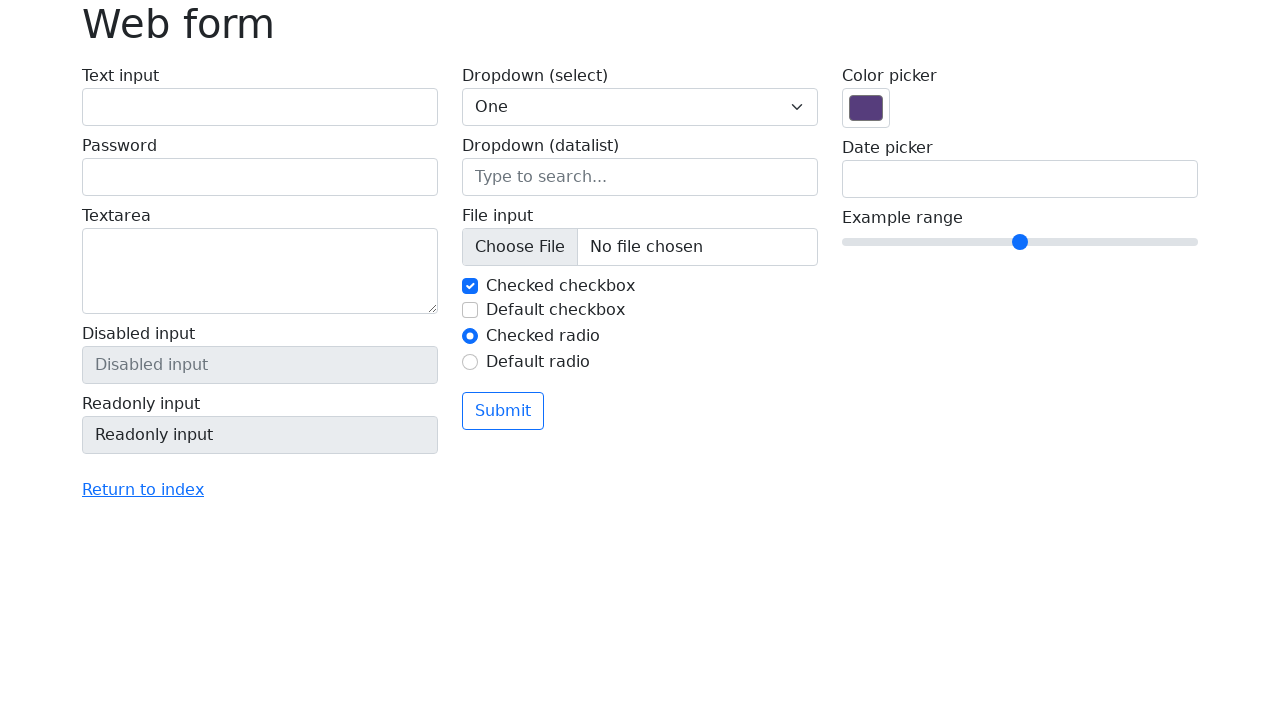

Selected dropdown option by visible text 'Two' on select[name='my-select']
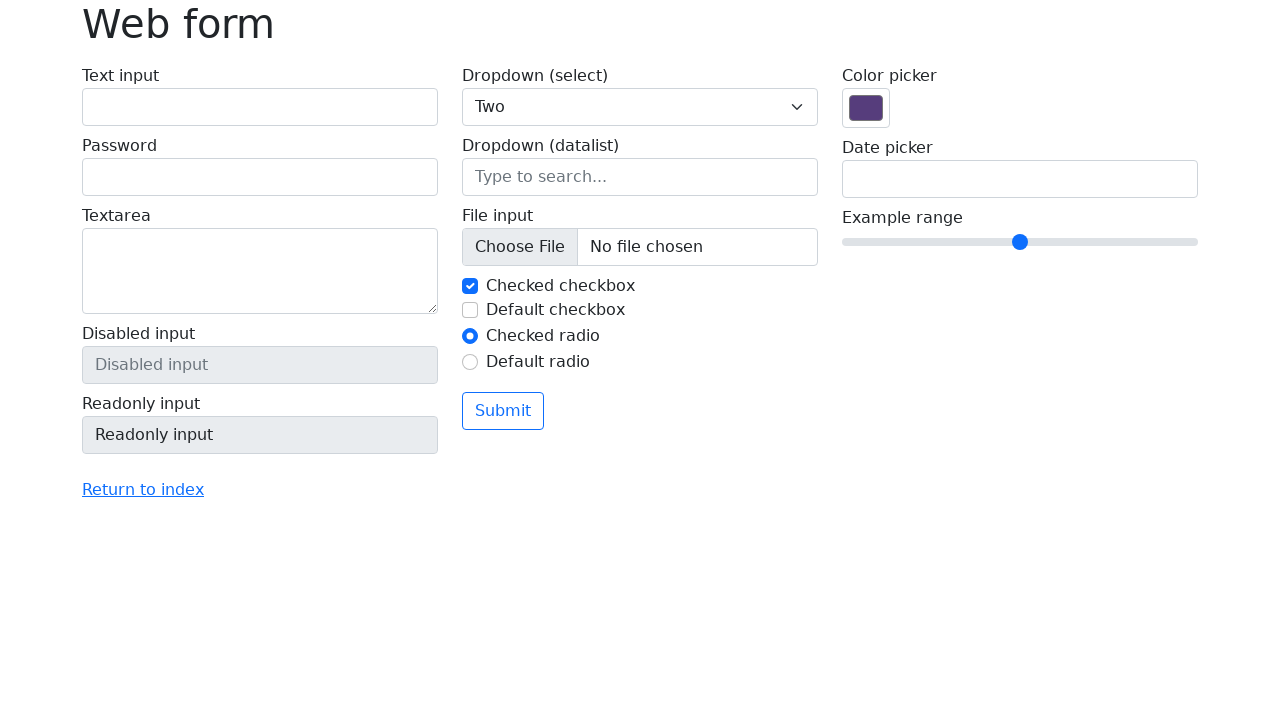

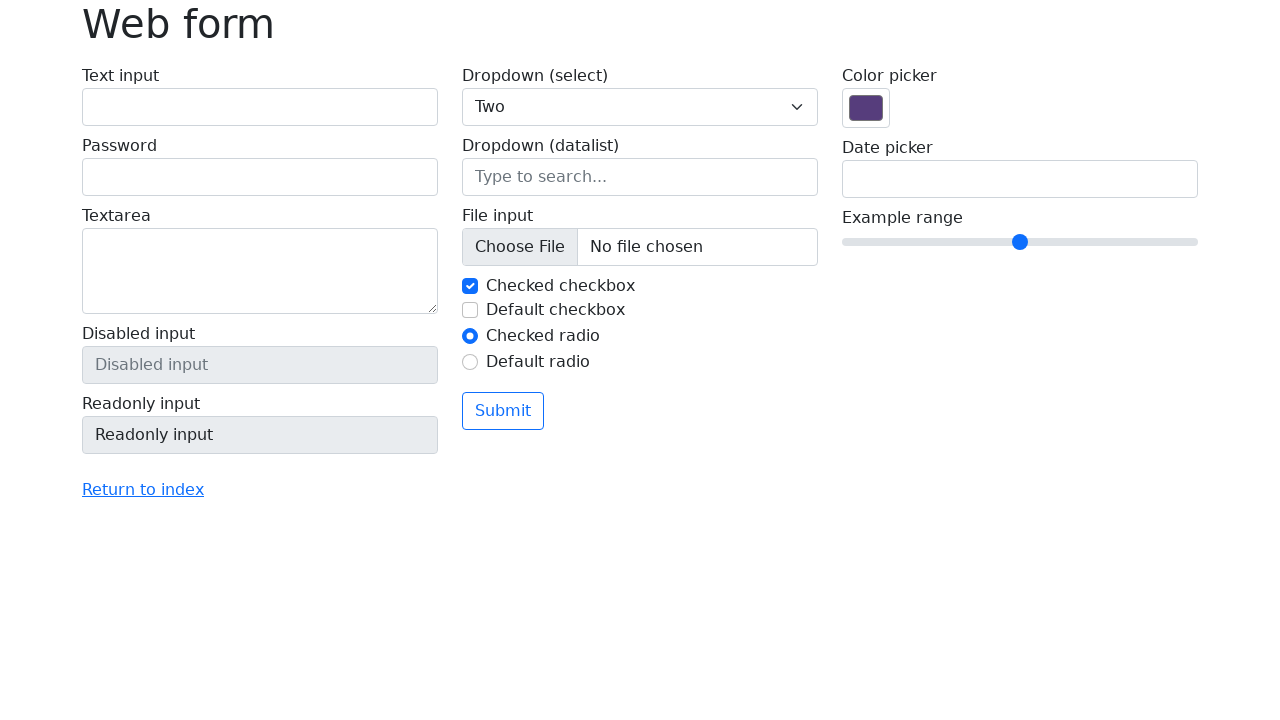